Tests hover dropdown menu functionality by hovering over a blogs menu to reveal dropdown options, then clicking on a specific dropdown item (SeleniumOneByArun).

Starting URL: http://www.omayo.blogspot.com

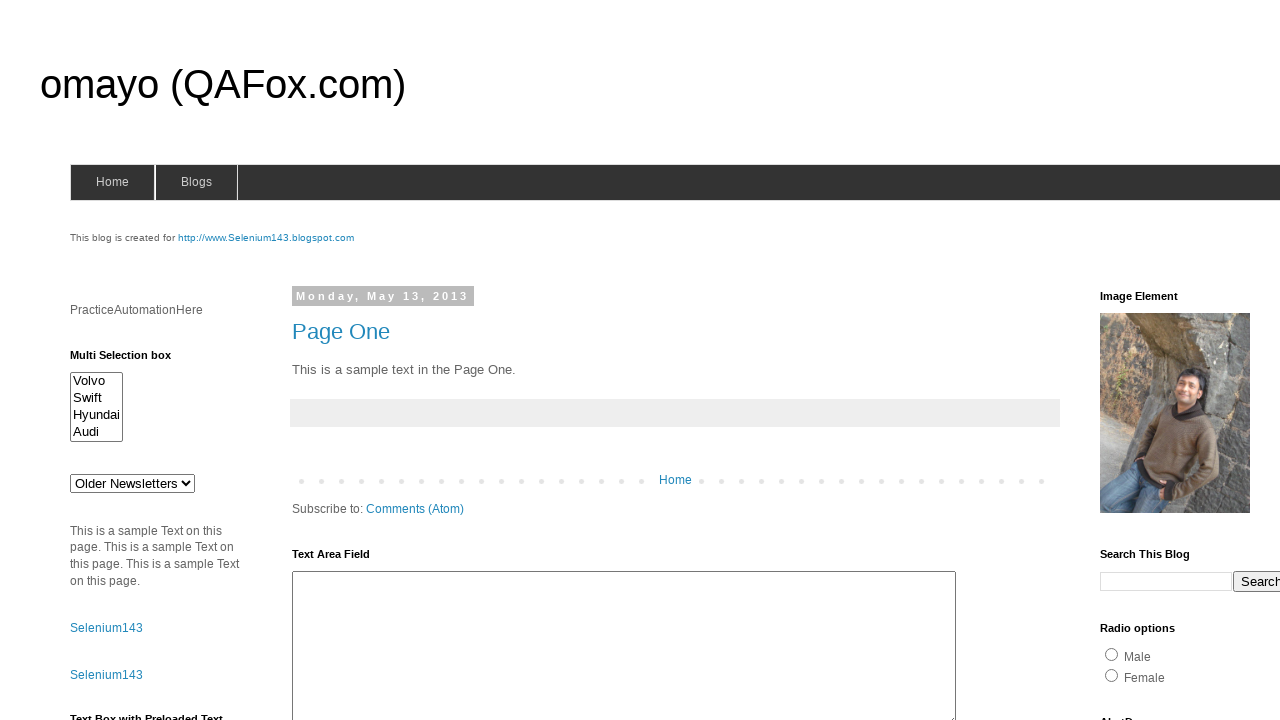

Hovered over blogs menu to reveal dropdown options at (196, 182) on #blogsmenu
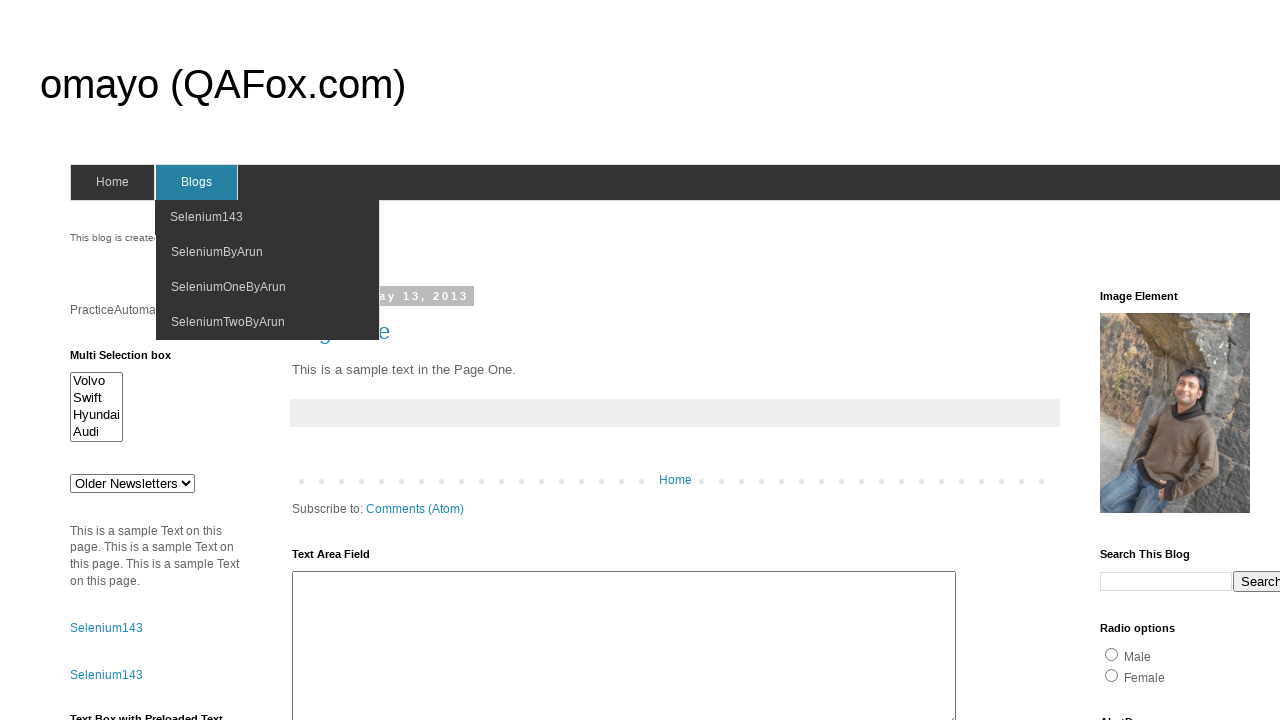

Clicked on SeleniumOneByArun dropdown item at (228, 287) on xpath=//span[contains(text(), 'SeleniumOneByArun')]
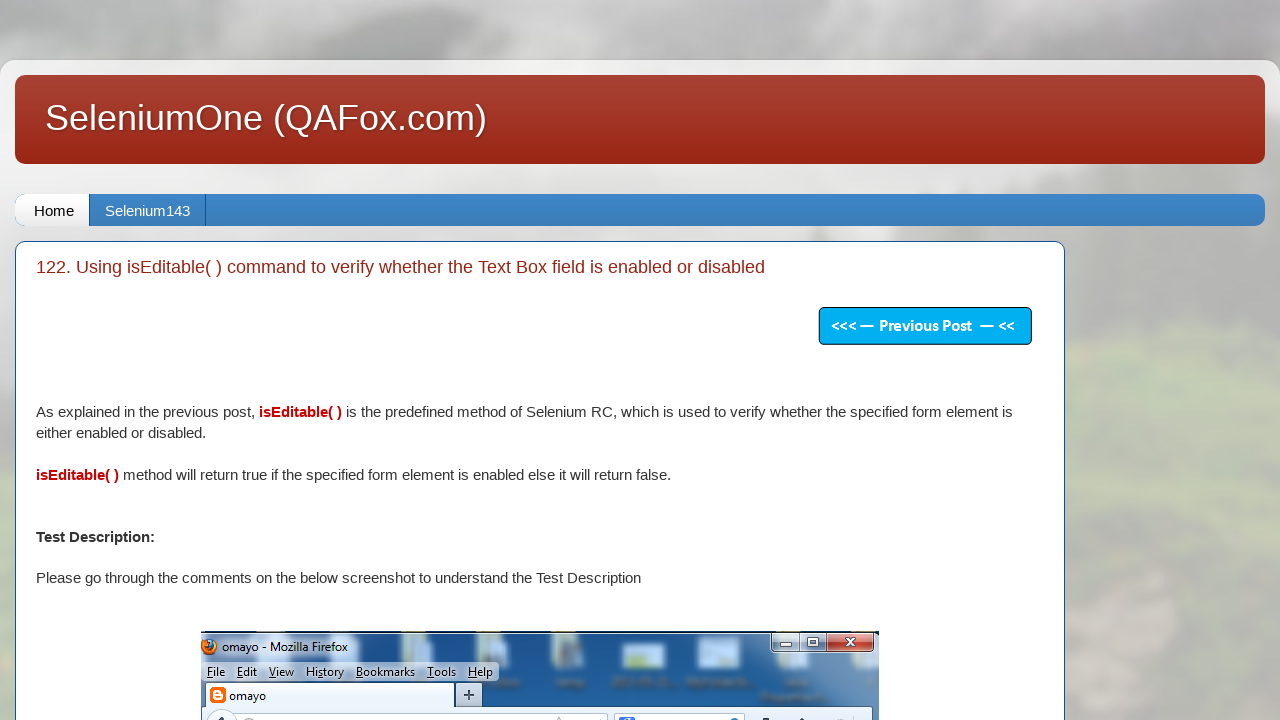

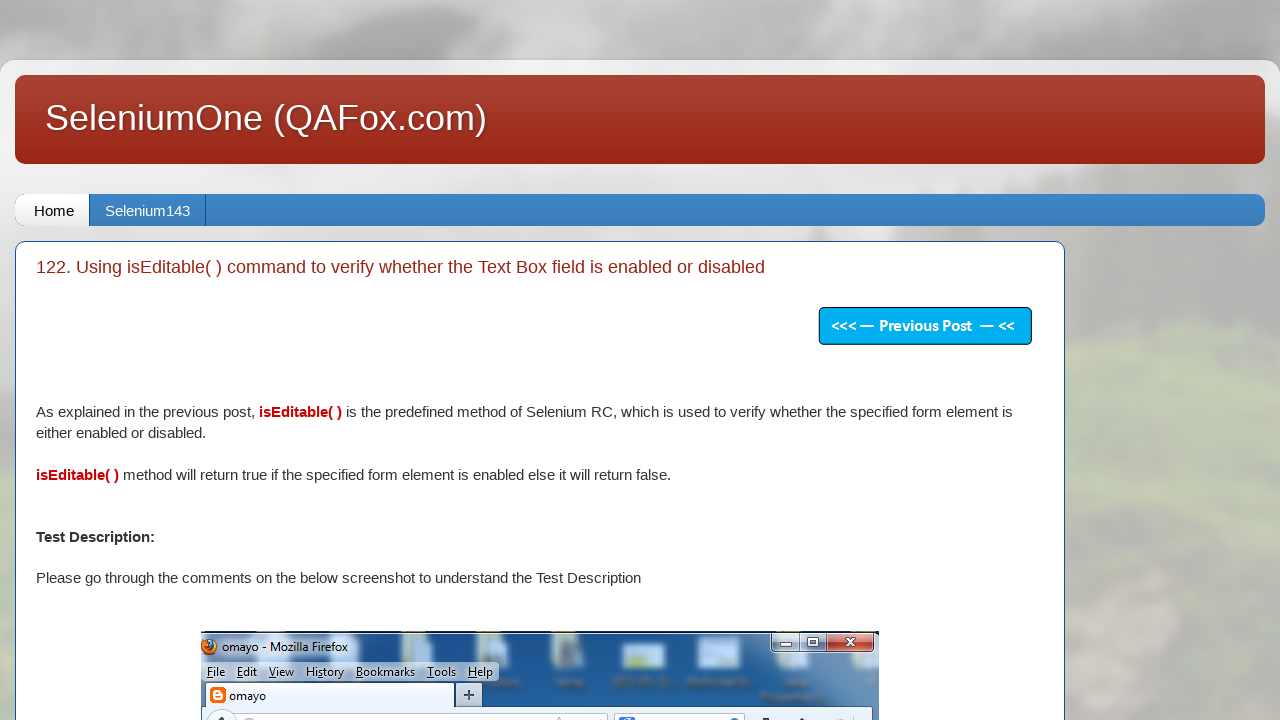